Tests dropdown select functionality by navigating to a demo page and selecting "Purple" from a dropdown menu using the Select class.

Starting URL: https://demoqa.com/select-menu

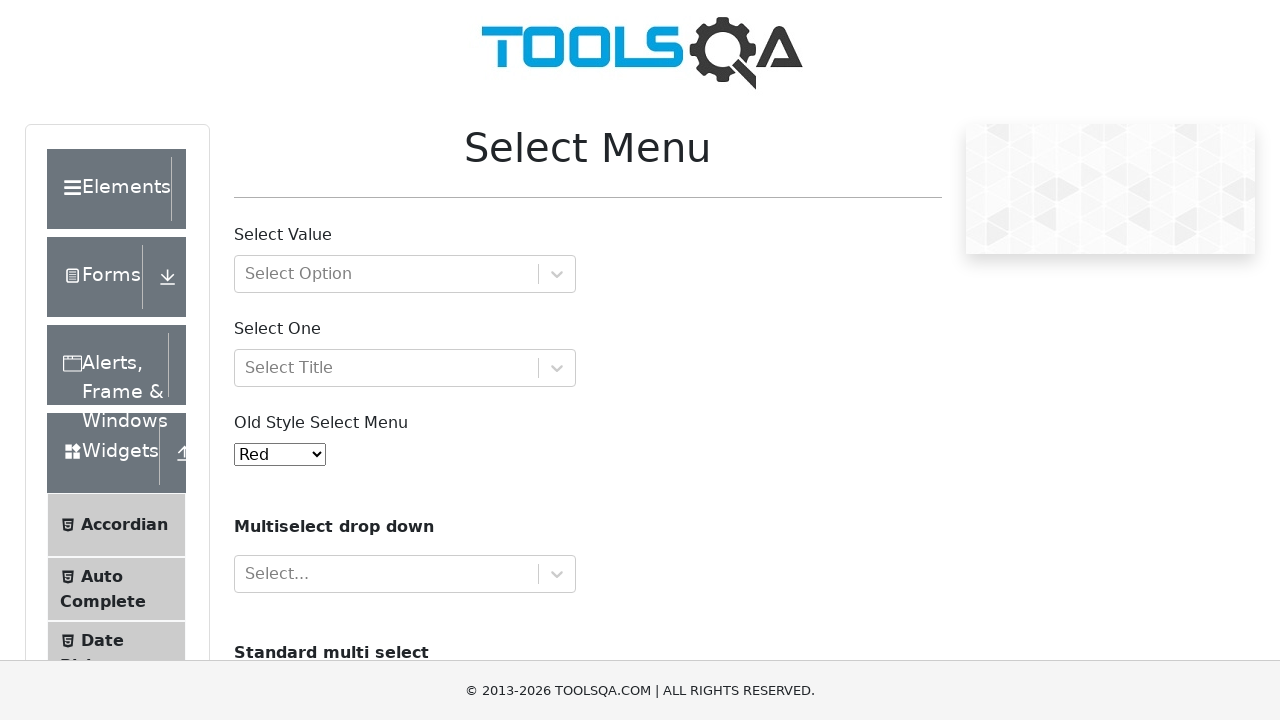

Select dropdown (#oldSelectMenu) became visible
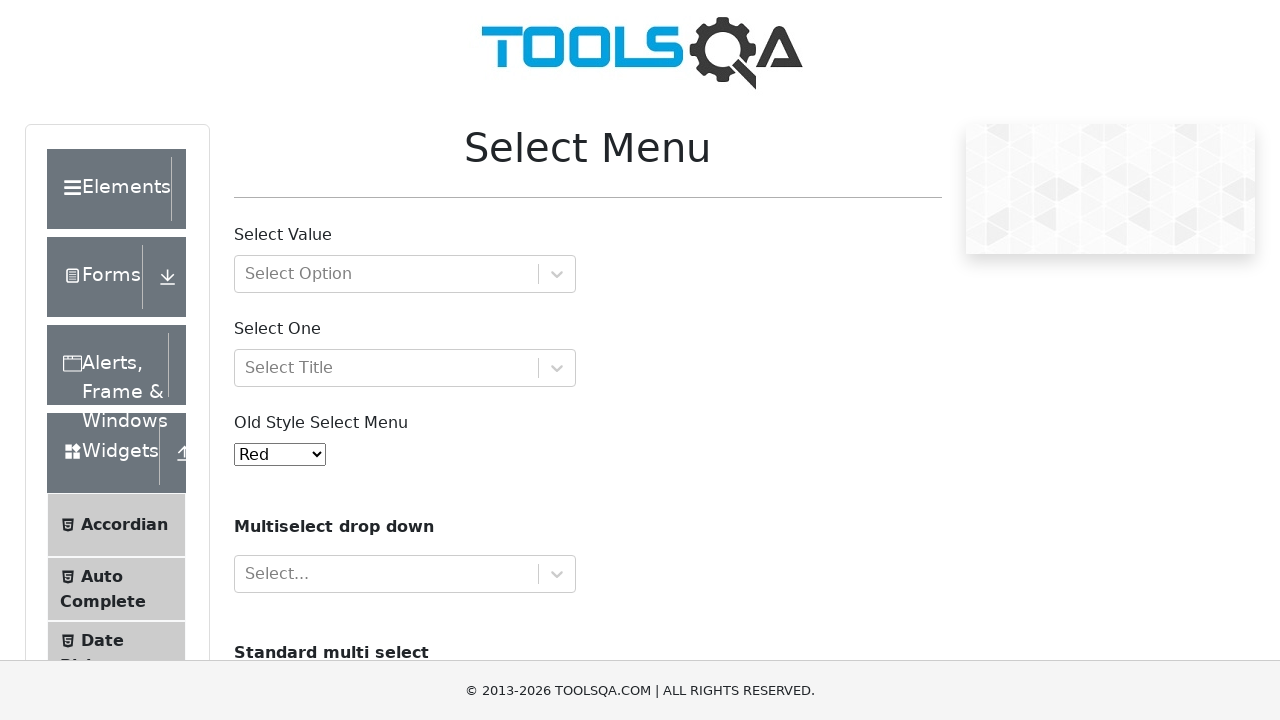

Selected 'Purple' from the dropdown menu on #oldSelectMenu
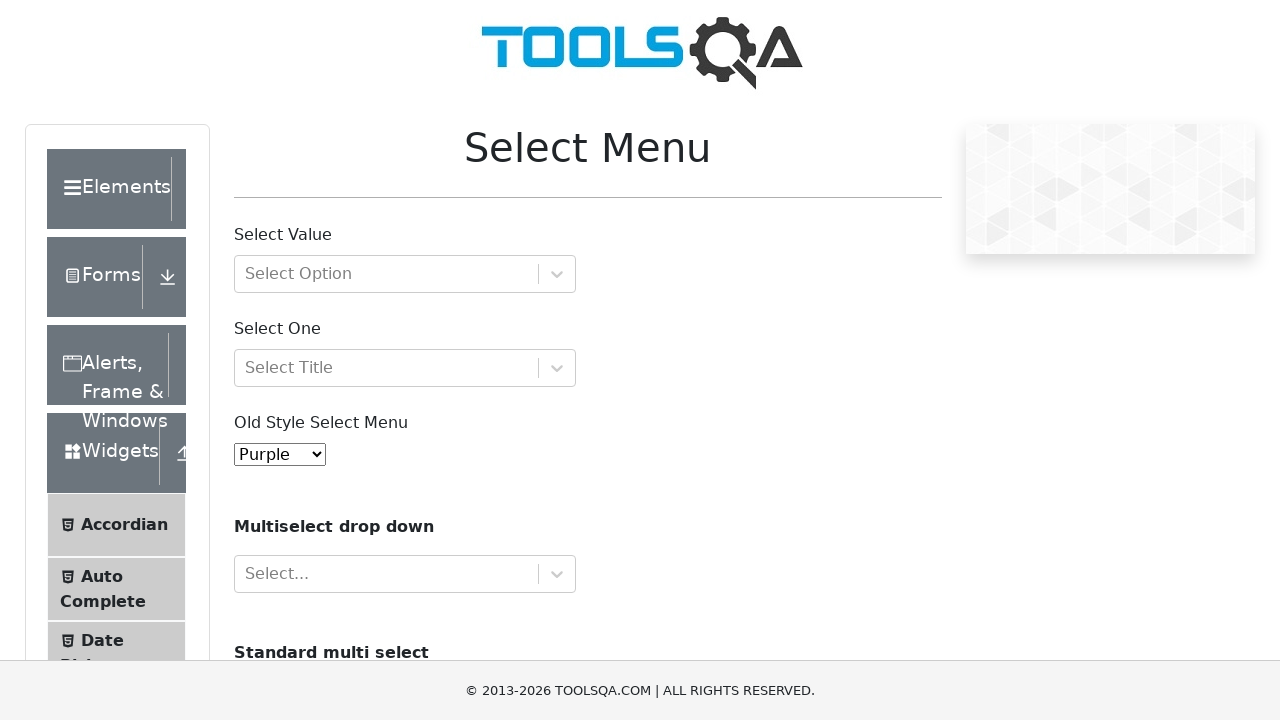

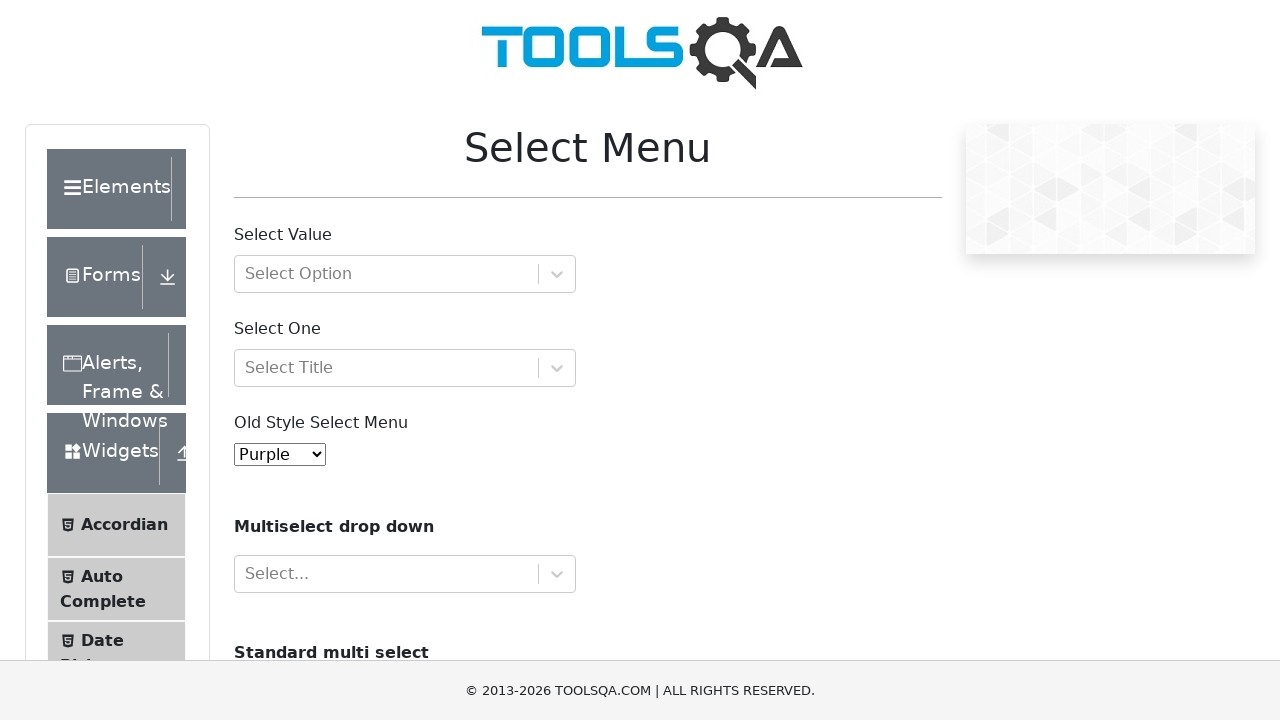